Verifies the number of rows in the market cap table and retrieves the top company name

Starting URL: https://www.moneycontrol.com/stocks/marketinfo/marketcap/bse/index.html

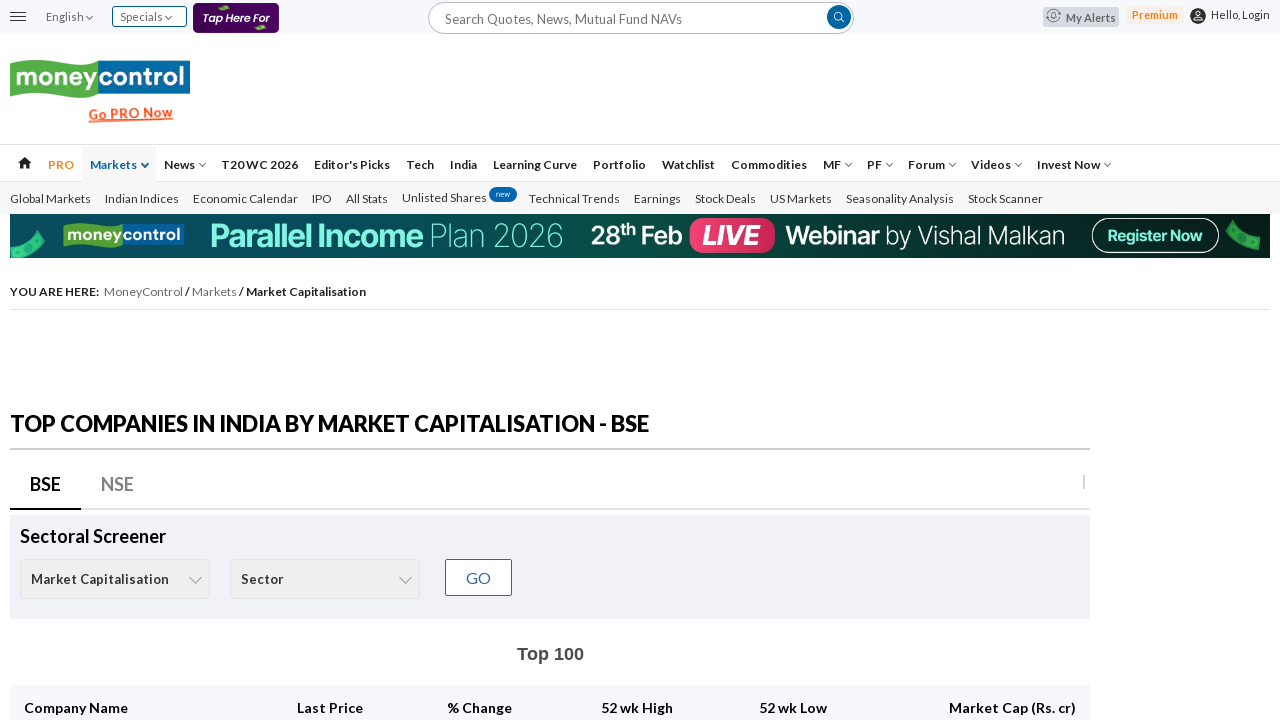

Market cap table loaded successfully
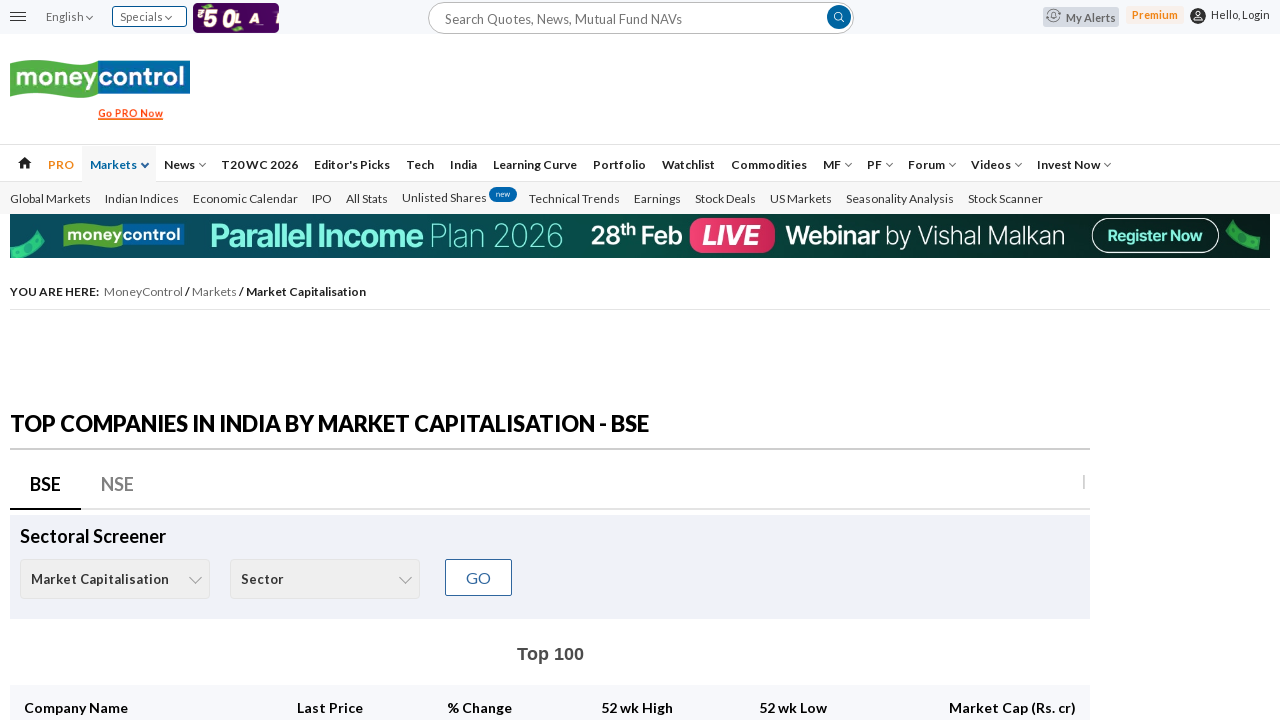

Retrieved all table rows - Total companies: 1
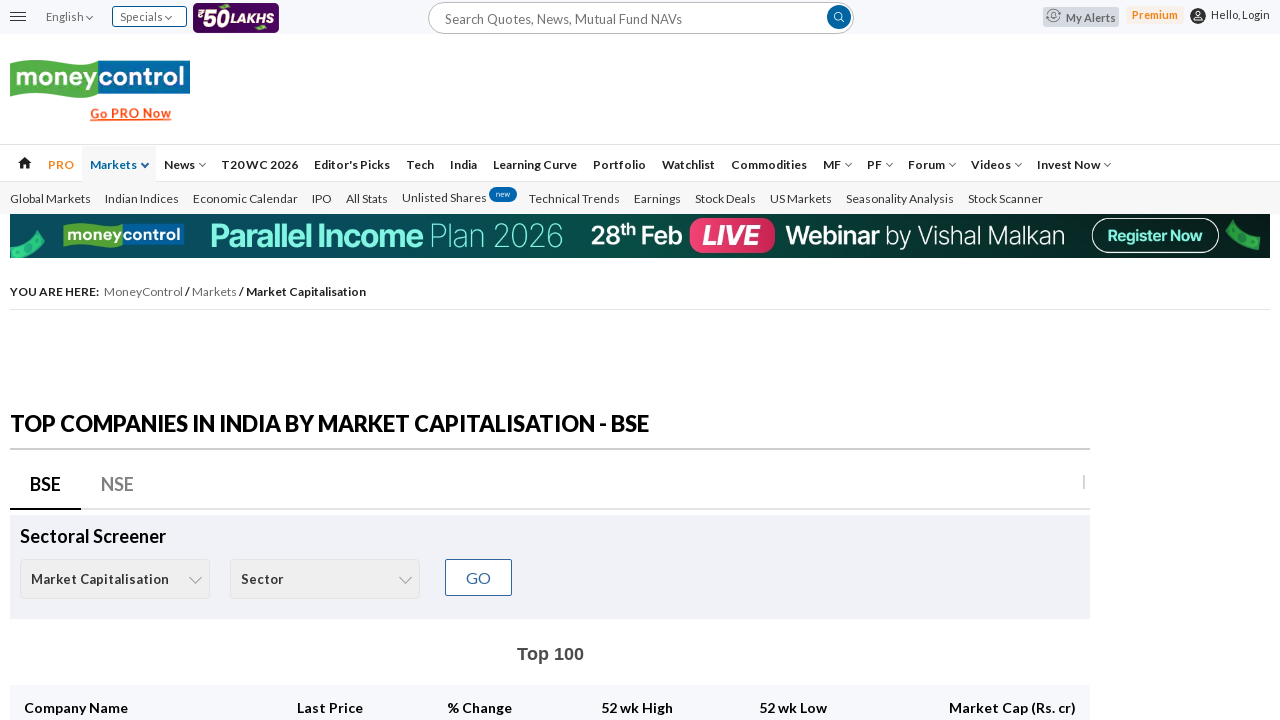

Retrieved top company name: No Data Found
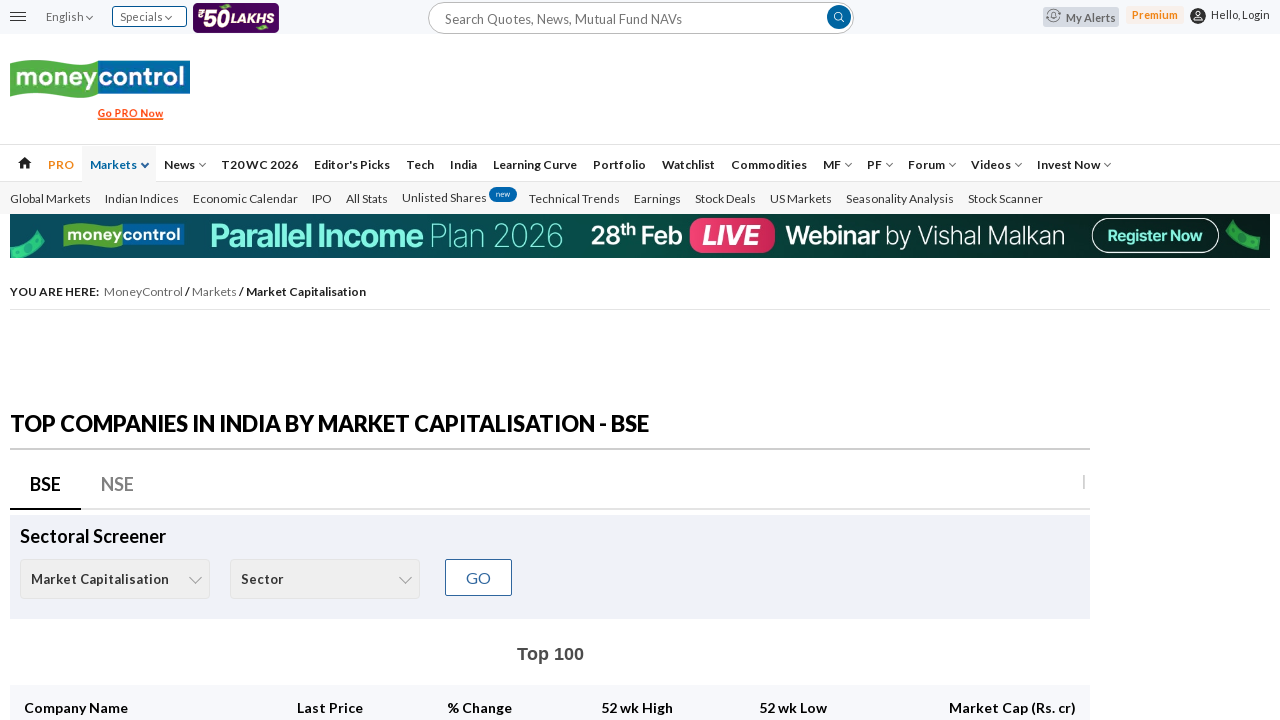

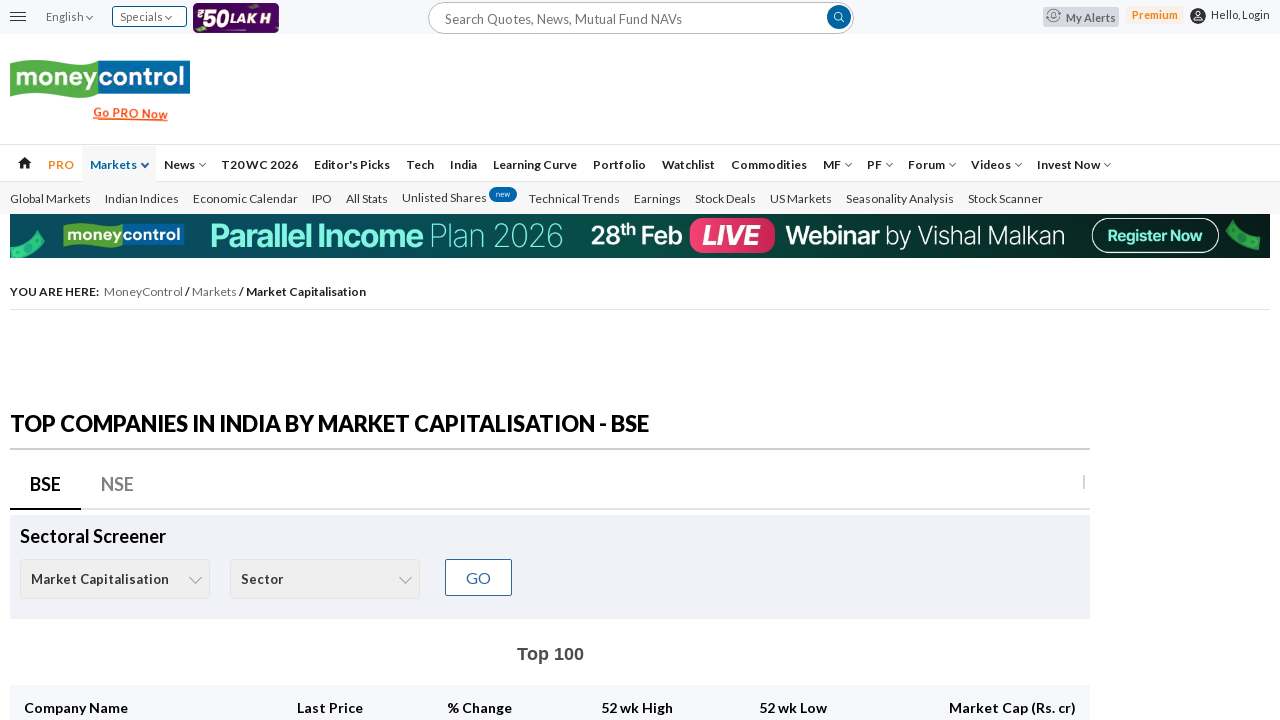